Tests geolocation functionality by clicking a button to get location after setting up geolocation permissions

Starting URL: https://the-internet.herokuapp.com/geolocation

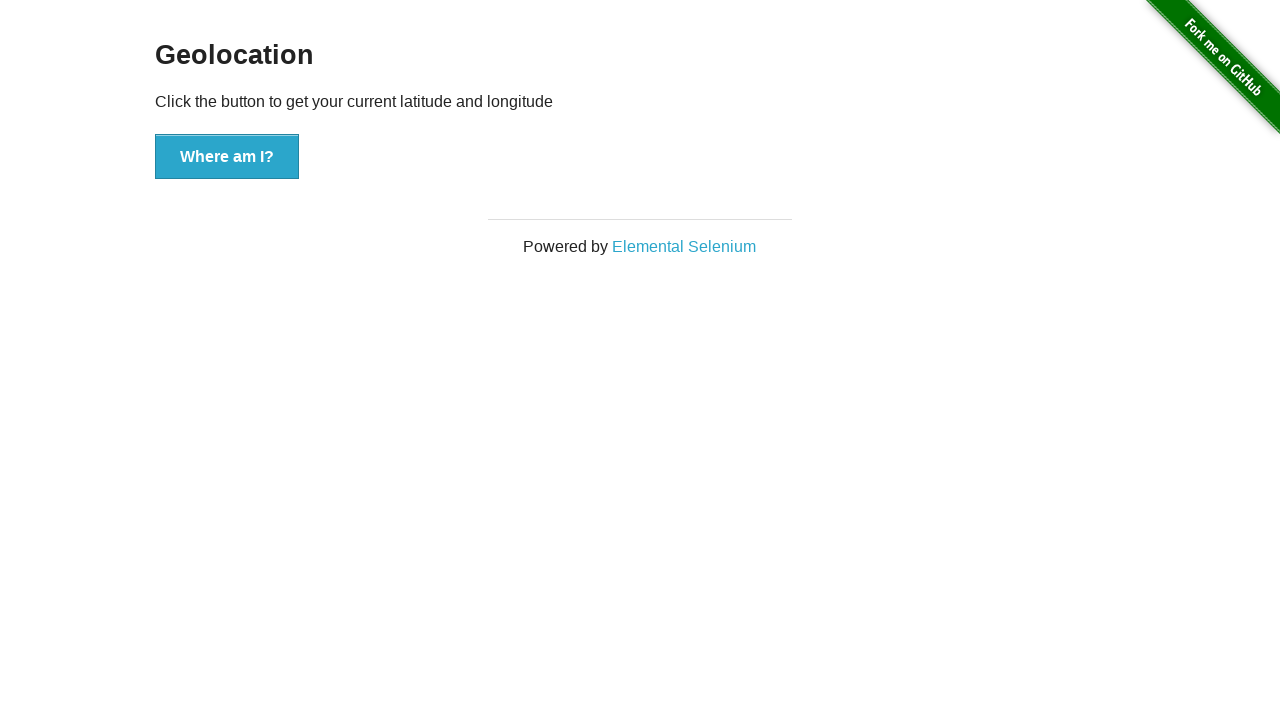

Granted geolocation permission to context
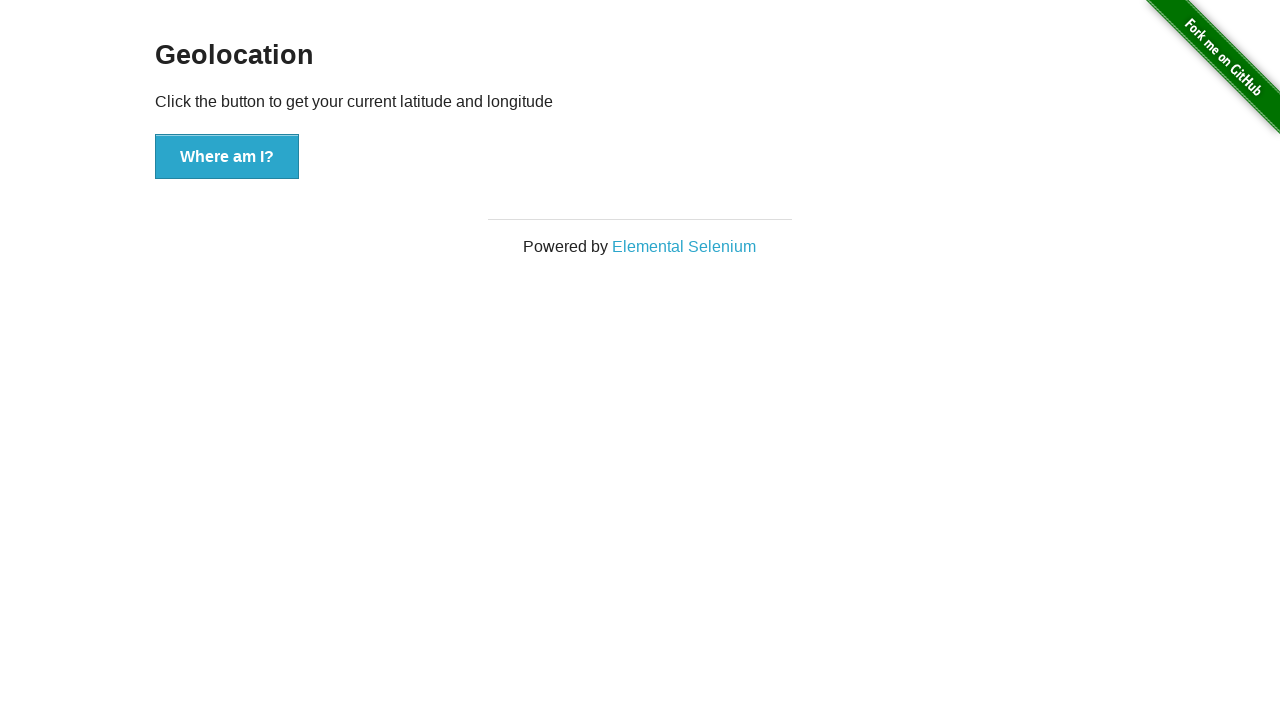

Set geolocation to San Francisco (37.7749, -122.4194)
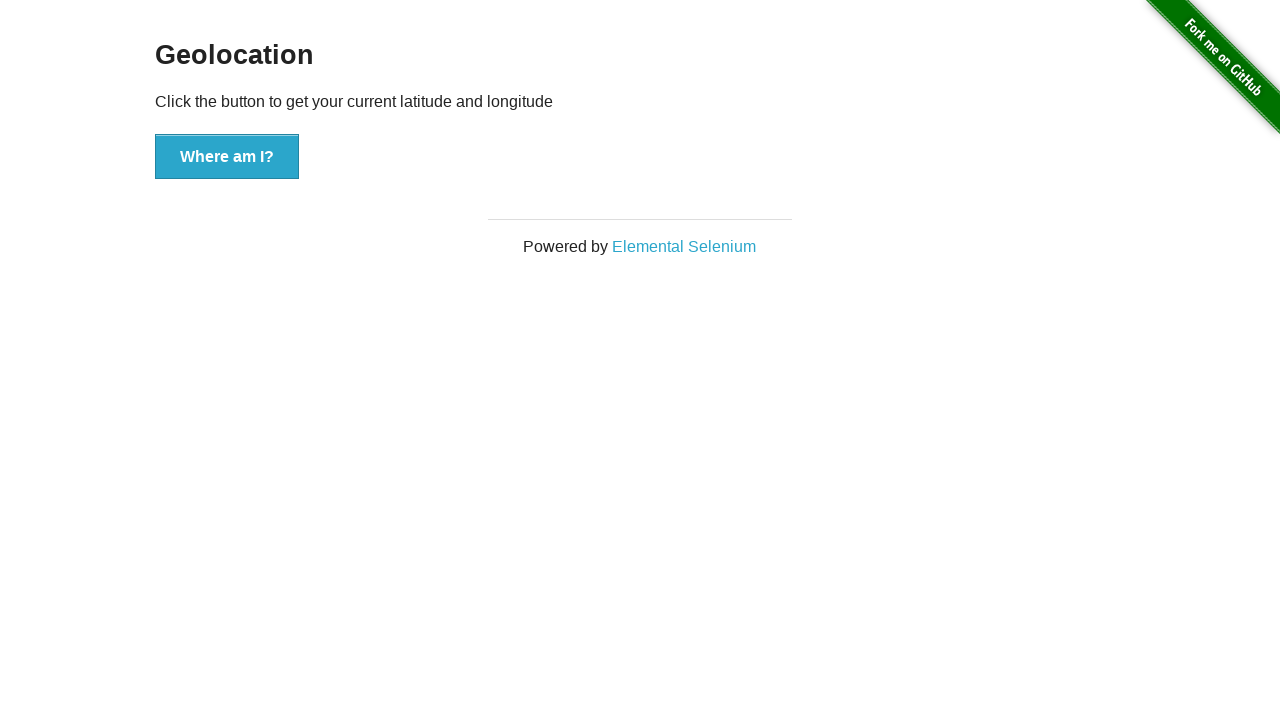

Geolocation button loaded and became visible
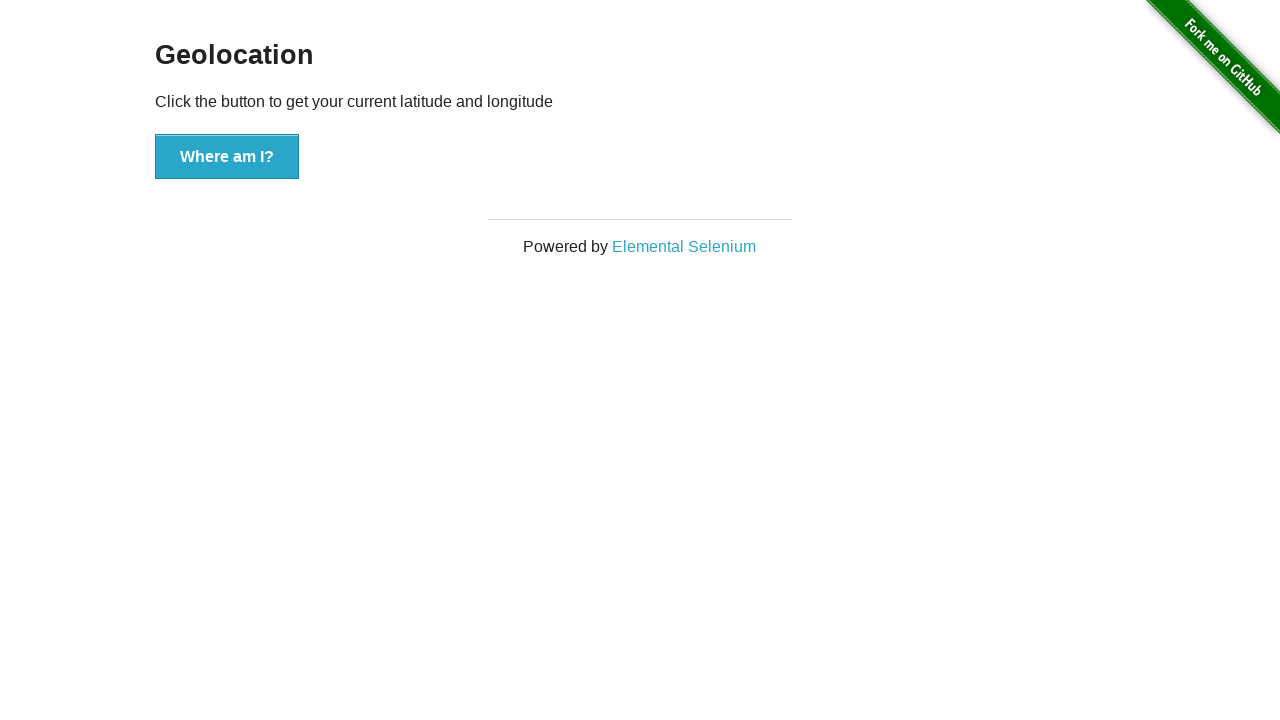

Clicked the 'Get Location' button at (227, 157) on button[onclick='getLocation()']
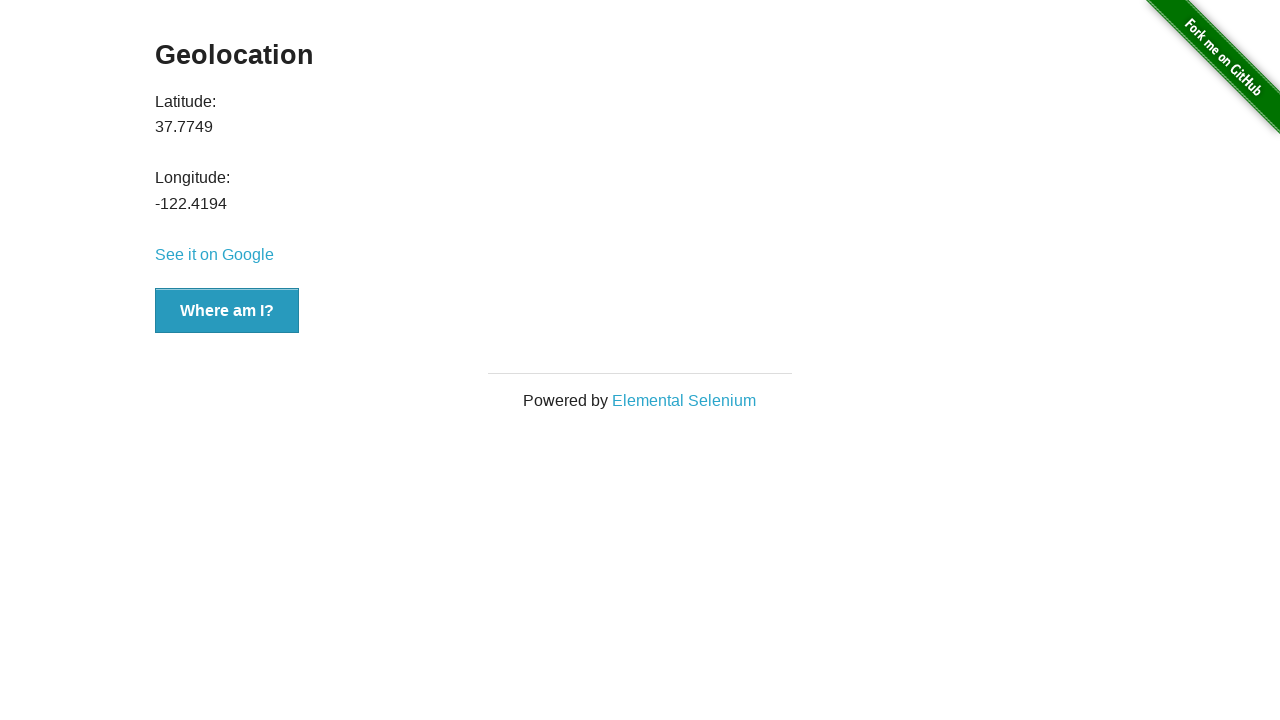

Geolocation result appeared showing latitude information
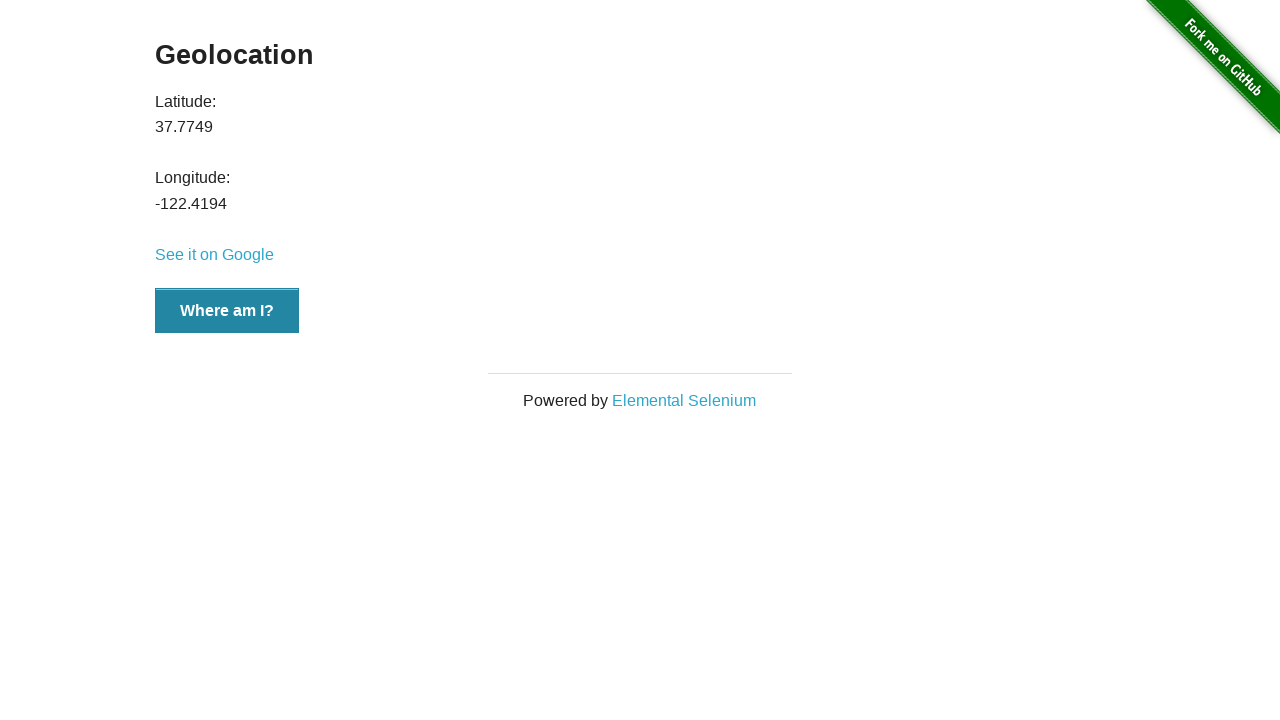

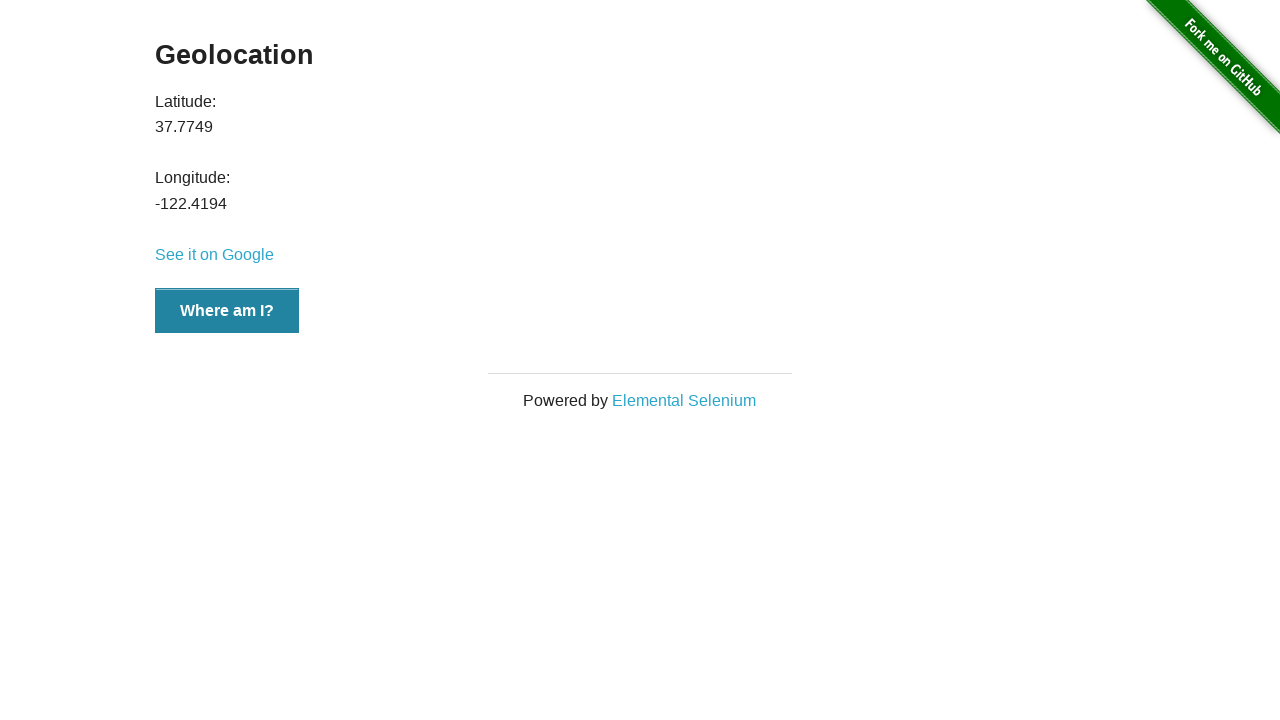